Navigates to a Lowe's product page for a DEWALT power tool combo kit and verifies the page loads successfully by waiting for the page content.

Starting URL: https://www.lowes.com/pd/DEWALT-5-Tool-20-Volt-Max-Power-Tool-Combo-Kit-with-Soft-Case-Charger-Included-and-2-Batteries-Included/3441520

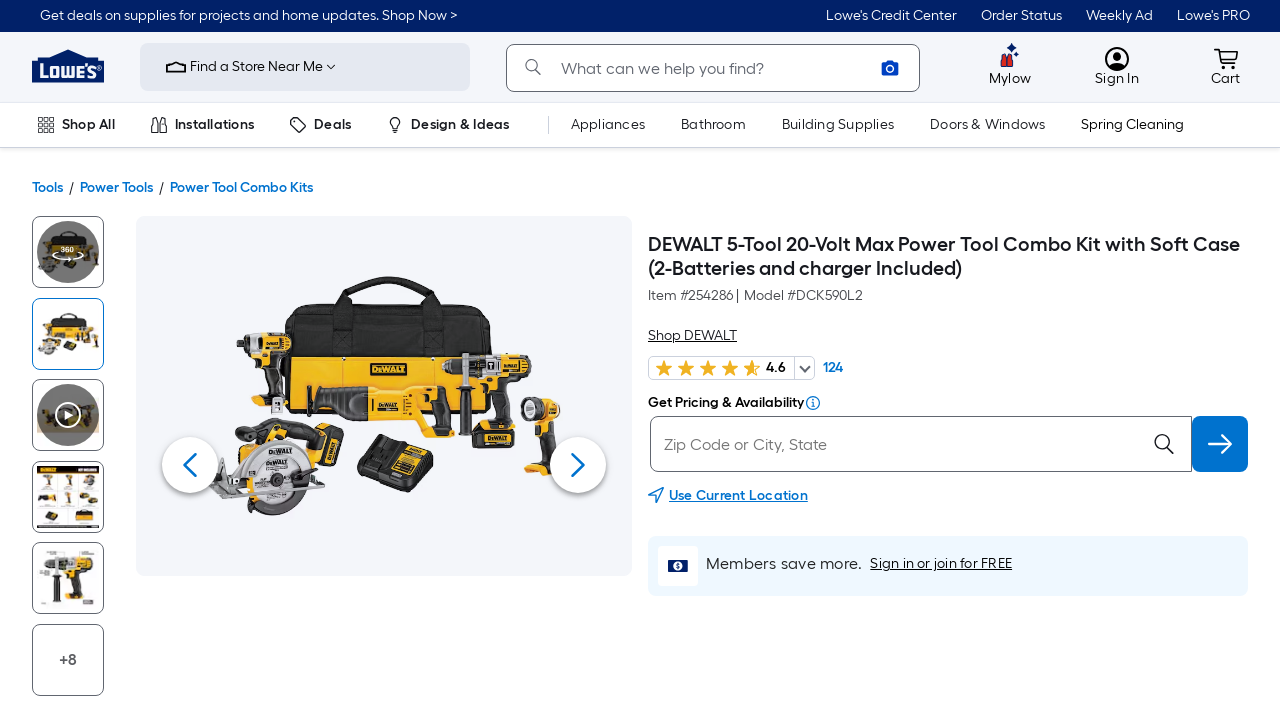

Navigated to Lowe's DEWALT power tool combo kit product page
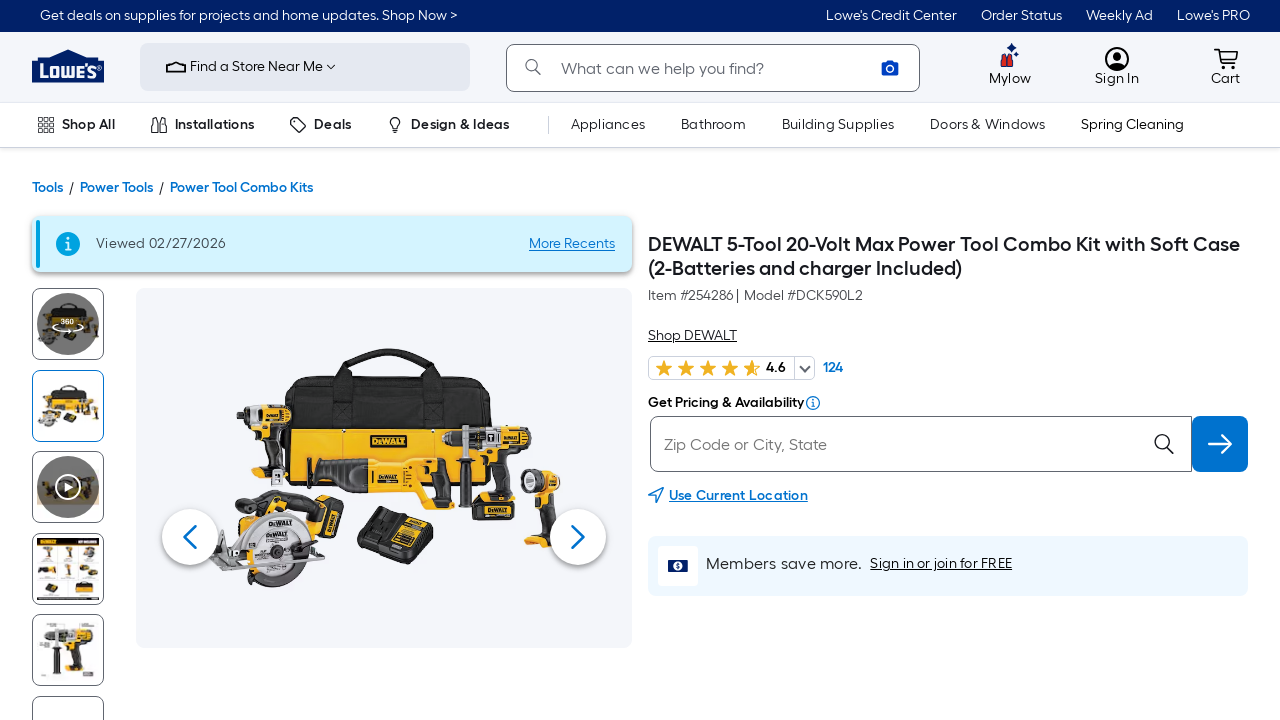

Page fully loaded
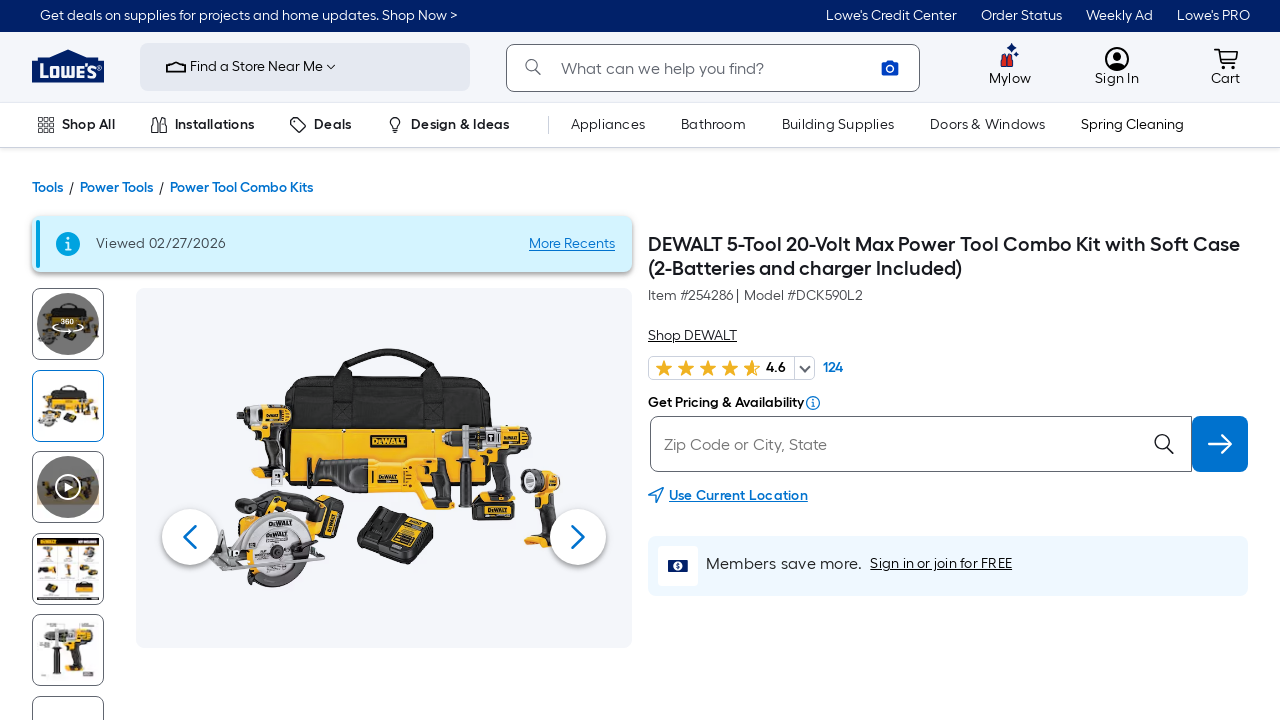

Product page content is visible
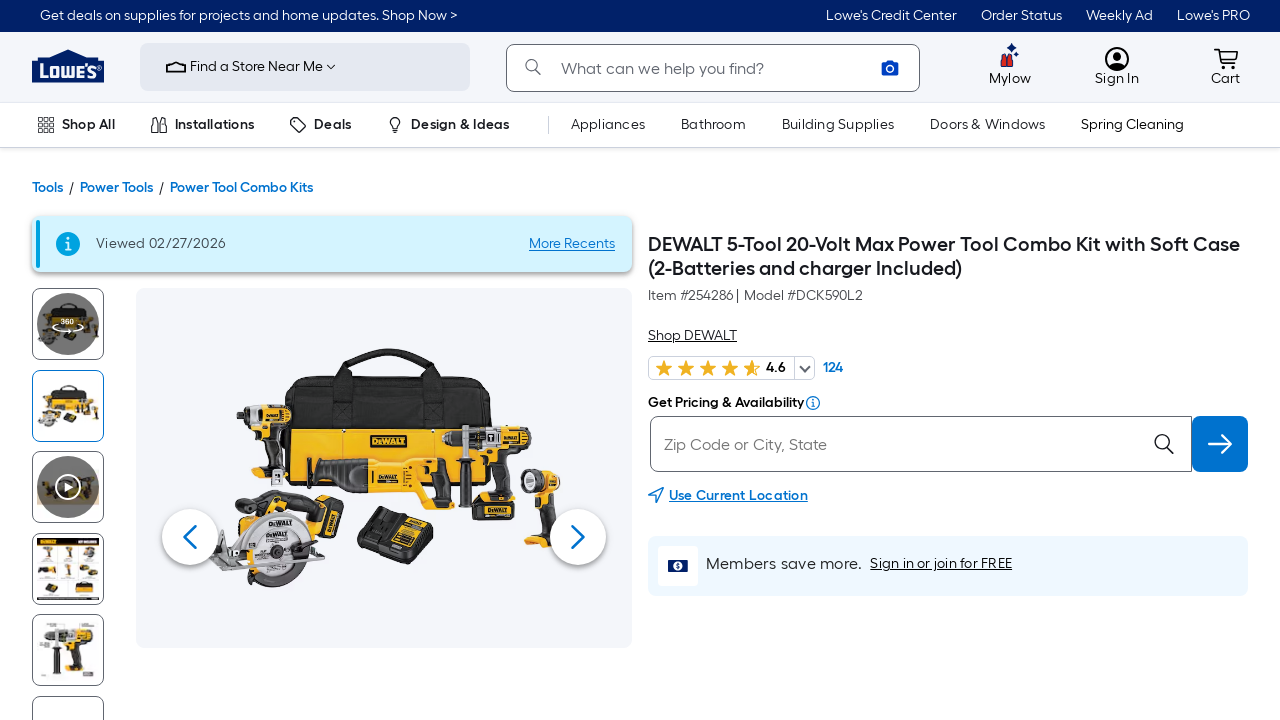

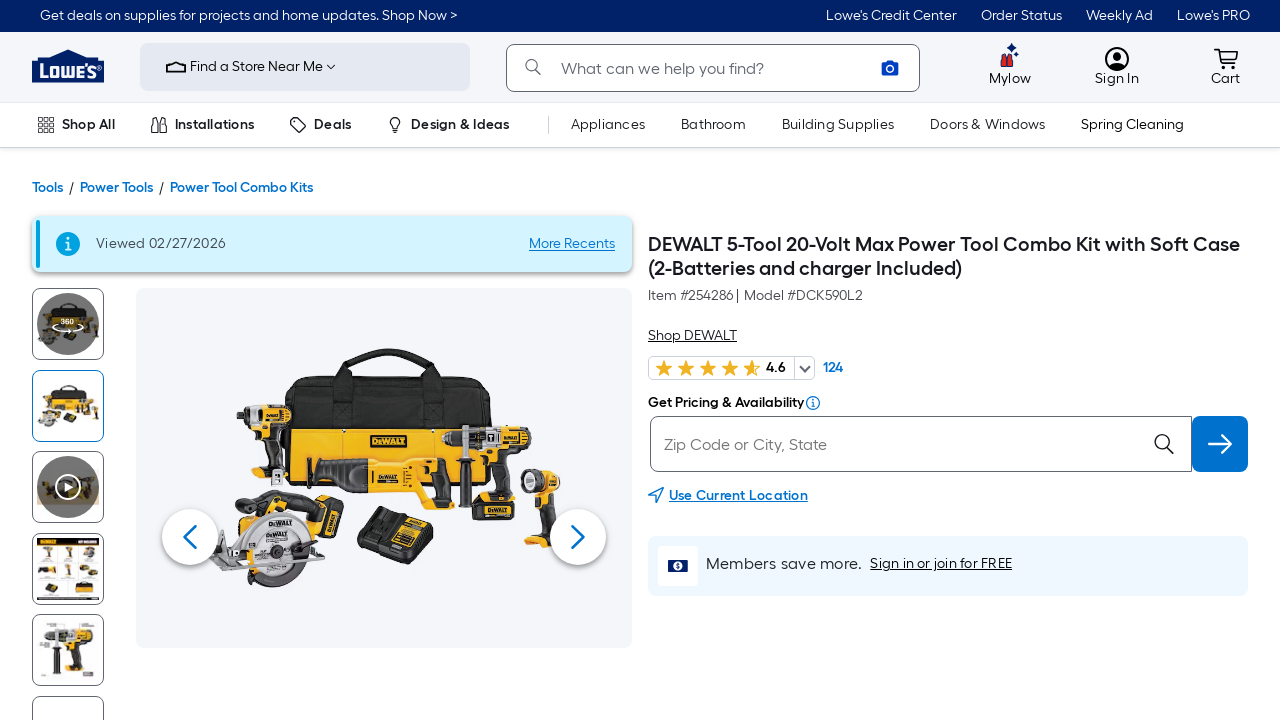